Tests waitForExist functionality by clicking a start button and waiting for an element to exist in the DOM

Starting URL: https://the-internet.herokuapp.com/dynamic_loading/1

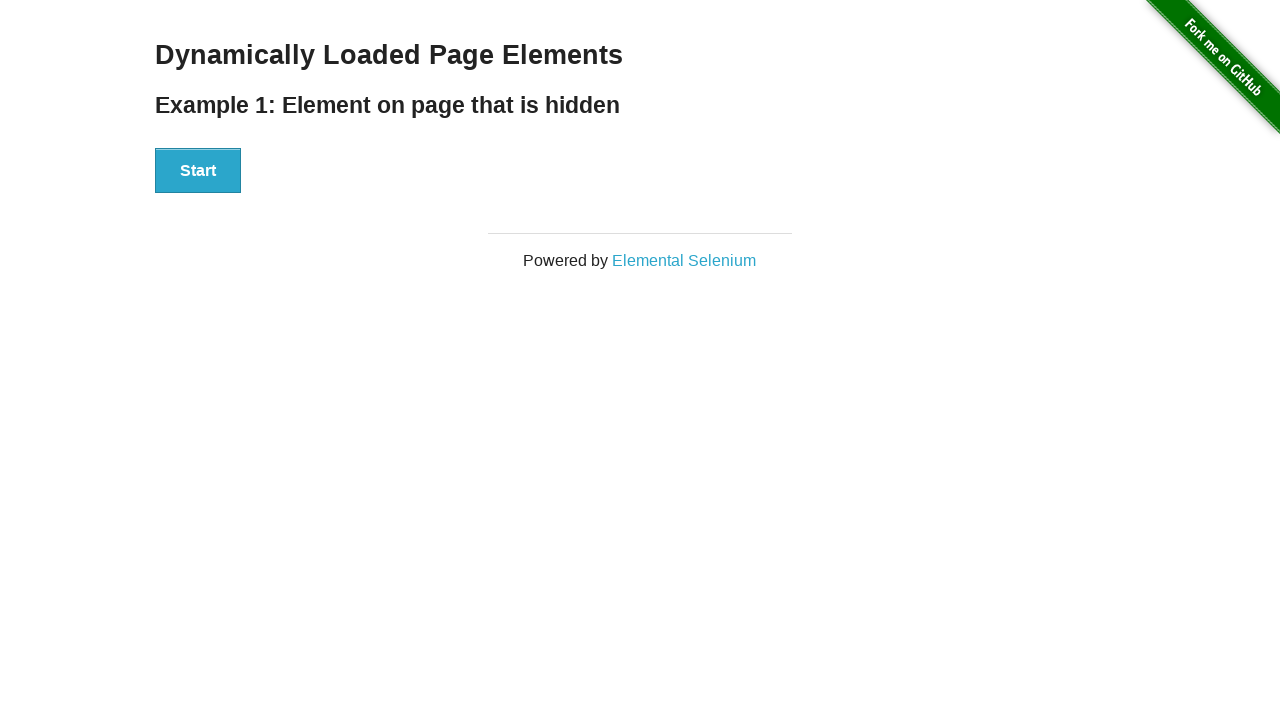

Navigated to dynamic loading page
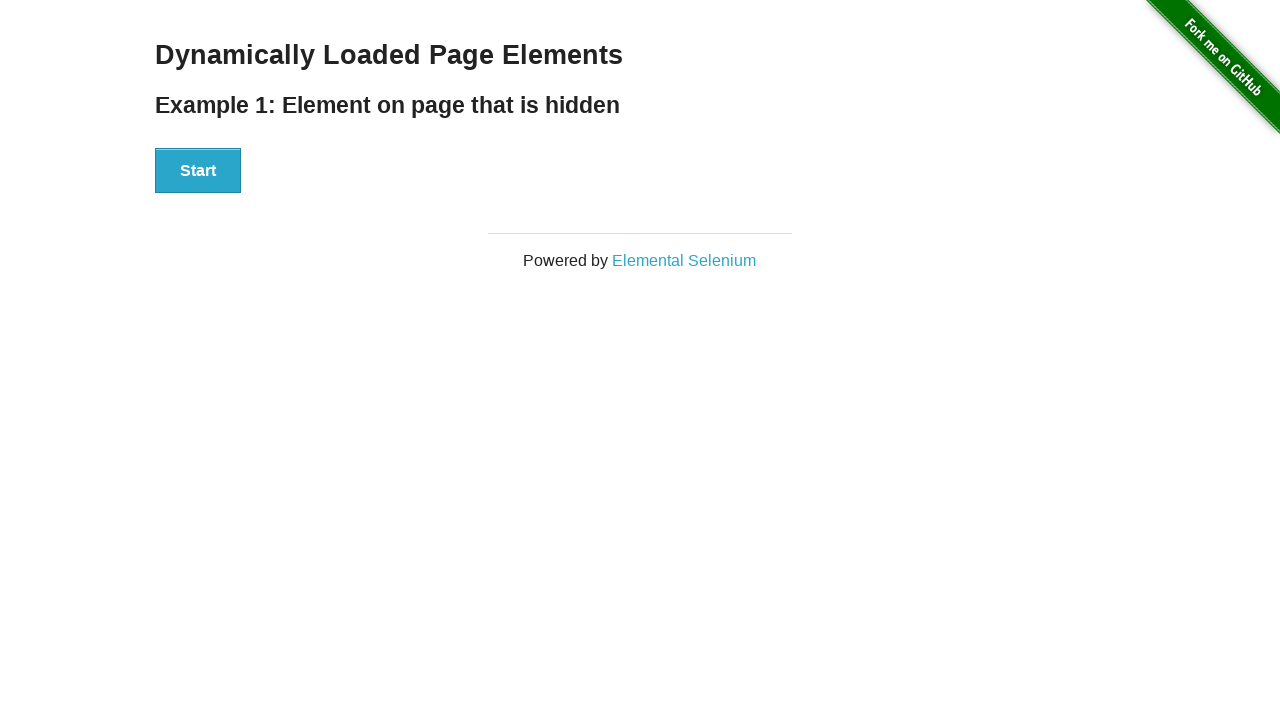

Clicked start button at (198, 171) on #start button
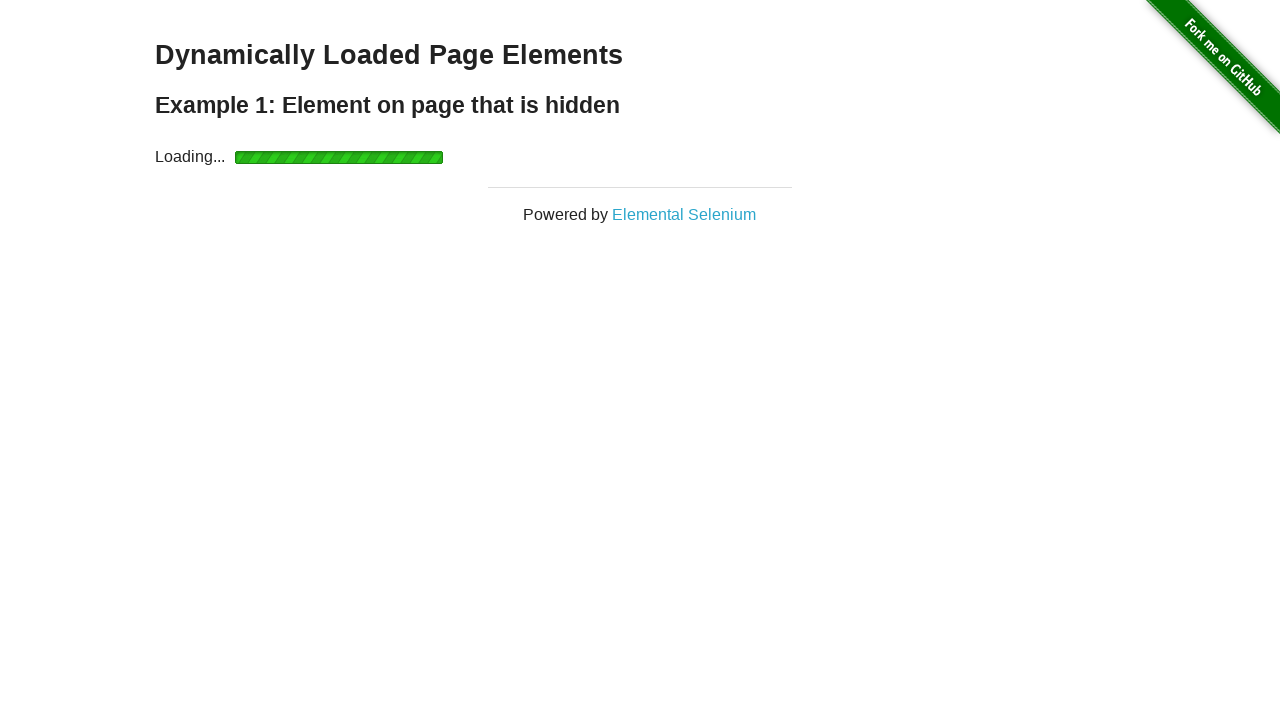

Waited for finish element to exist in DOM
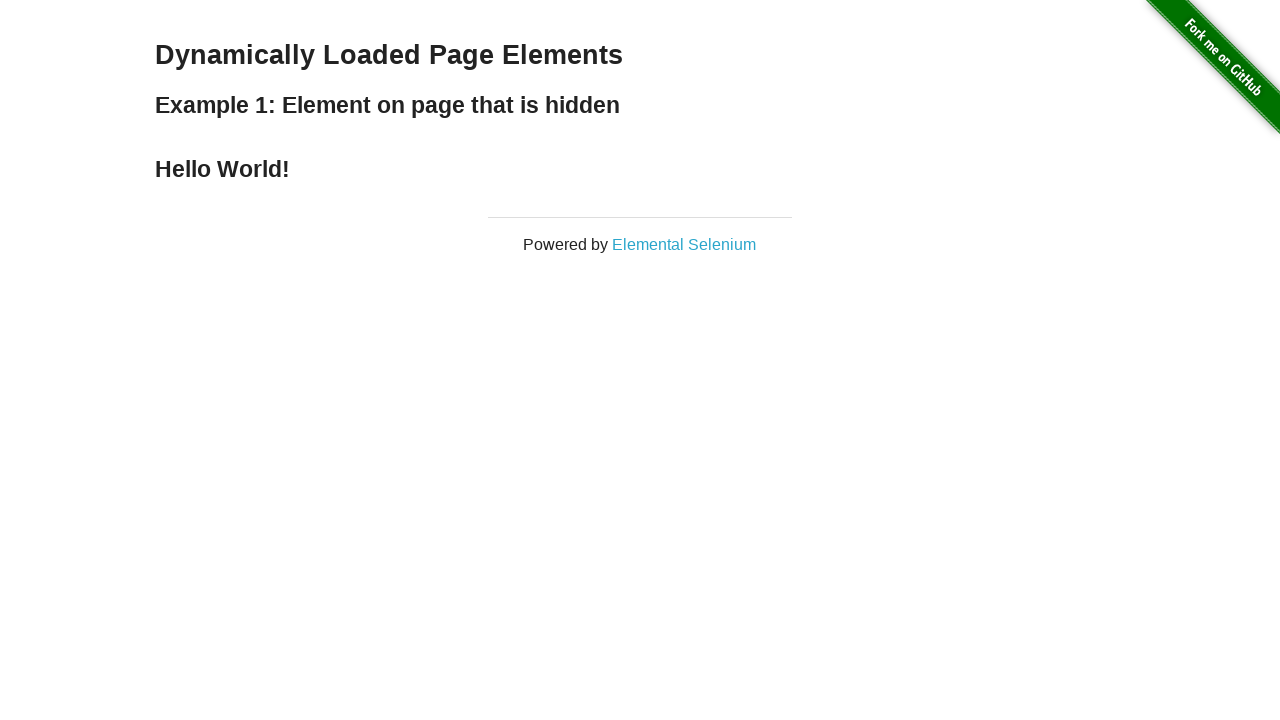

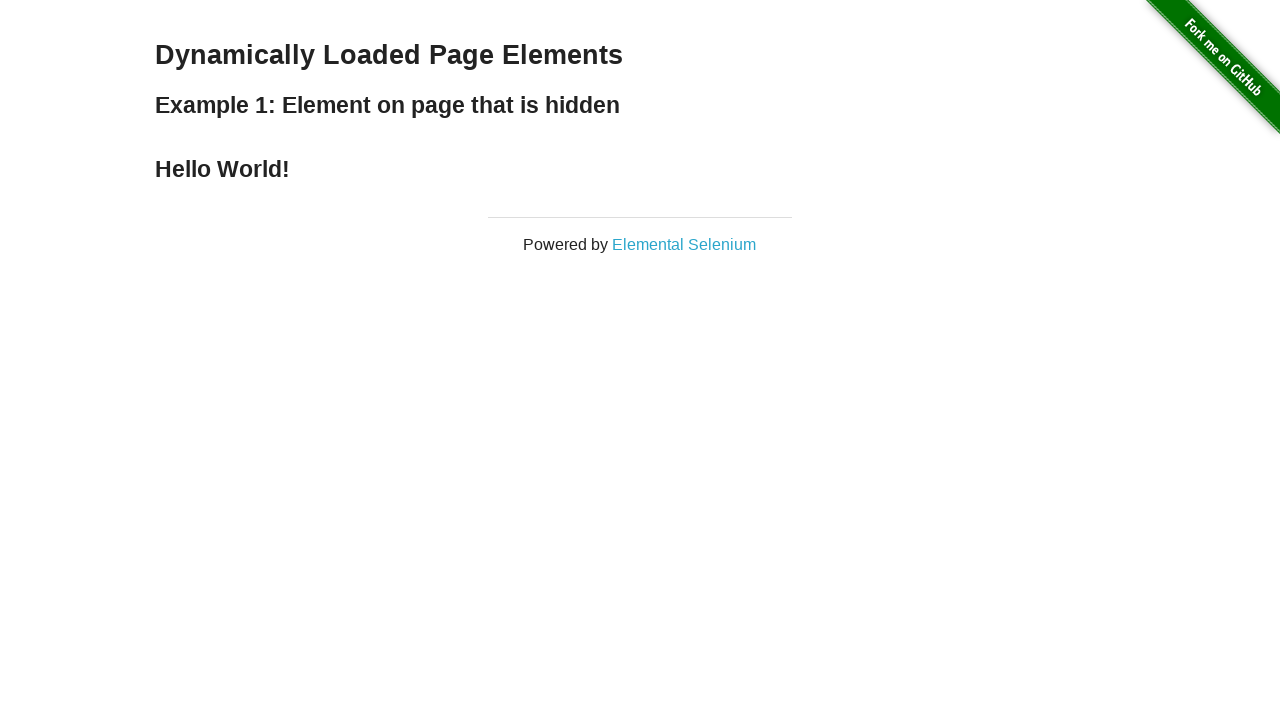